Tests handling of dynamic elements by filling a name field, clicking a button to reveal a disabled textbox, then waiting for and filling the newly enabled password field.

Starting URL: http://seleniumpractise.blogspot.com/2016/09/how-to-work-with-disable-textbox-or.html

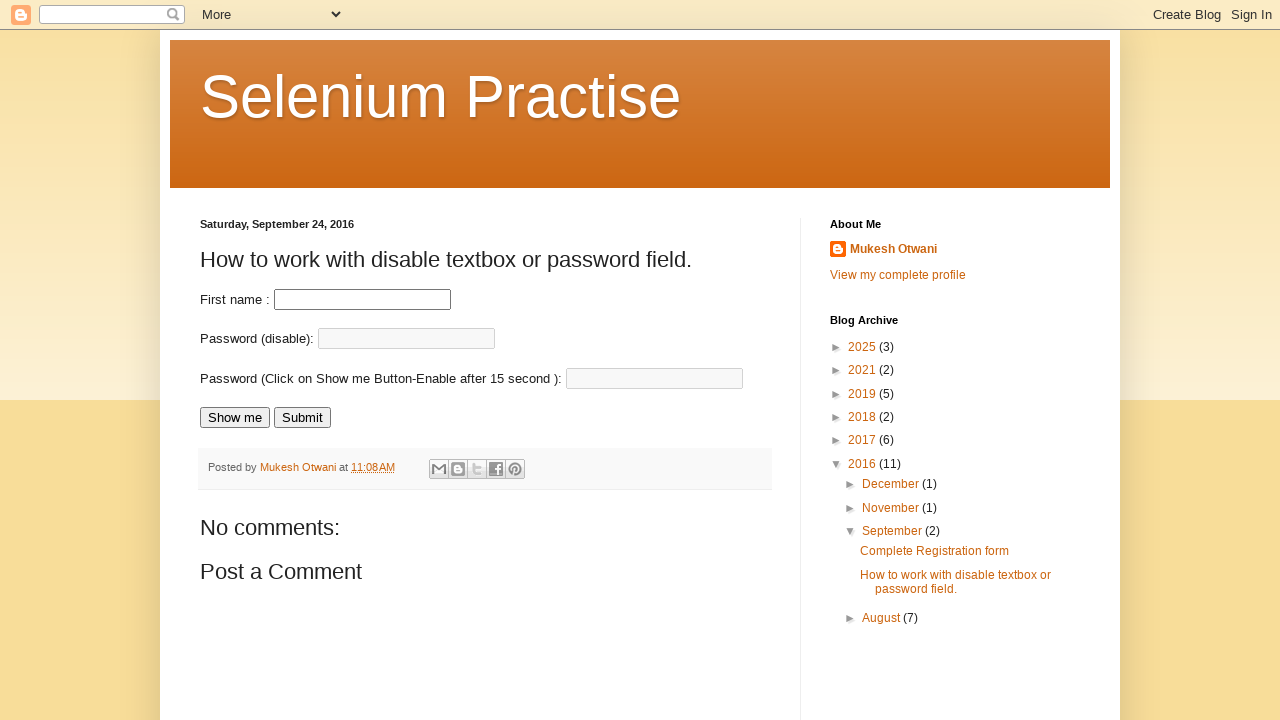

Filled name field with 'Sapient' on input[name='fname']
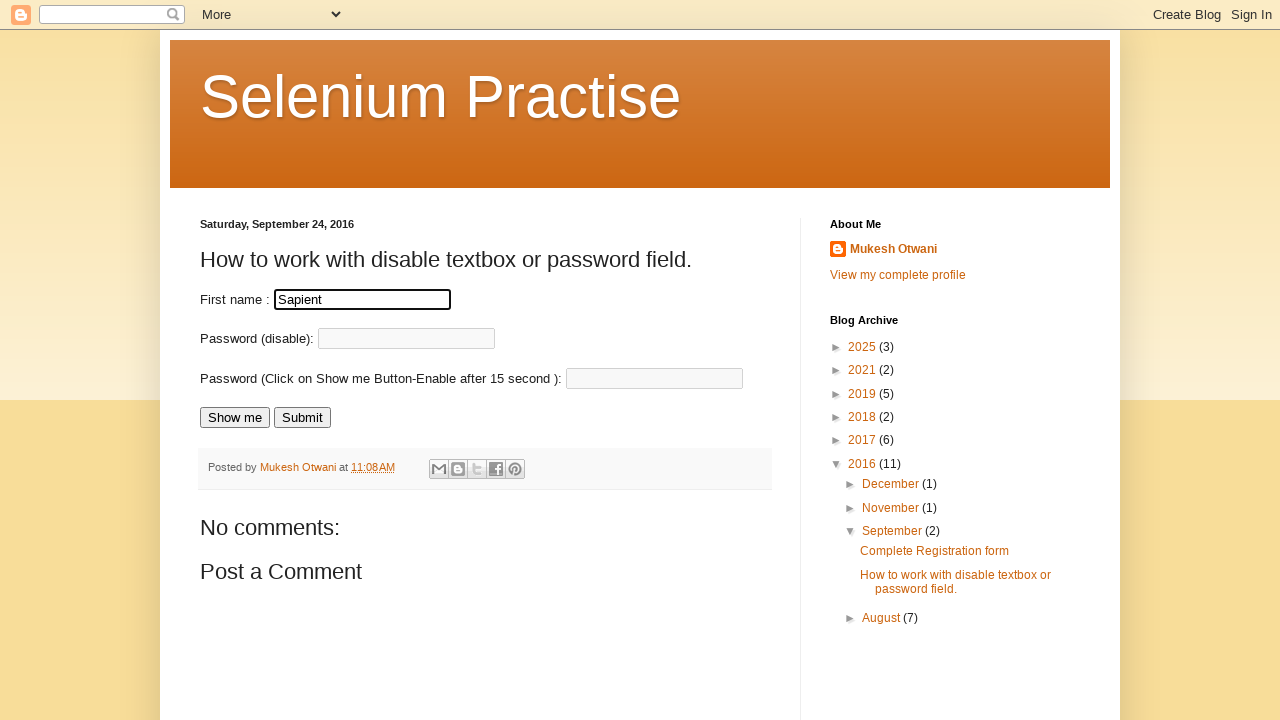

Clicked 'Show me' button to reveal password field at (235, 418) on input[value='Show me']
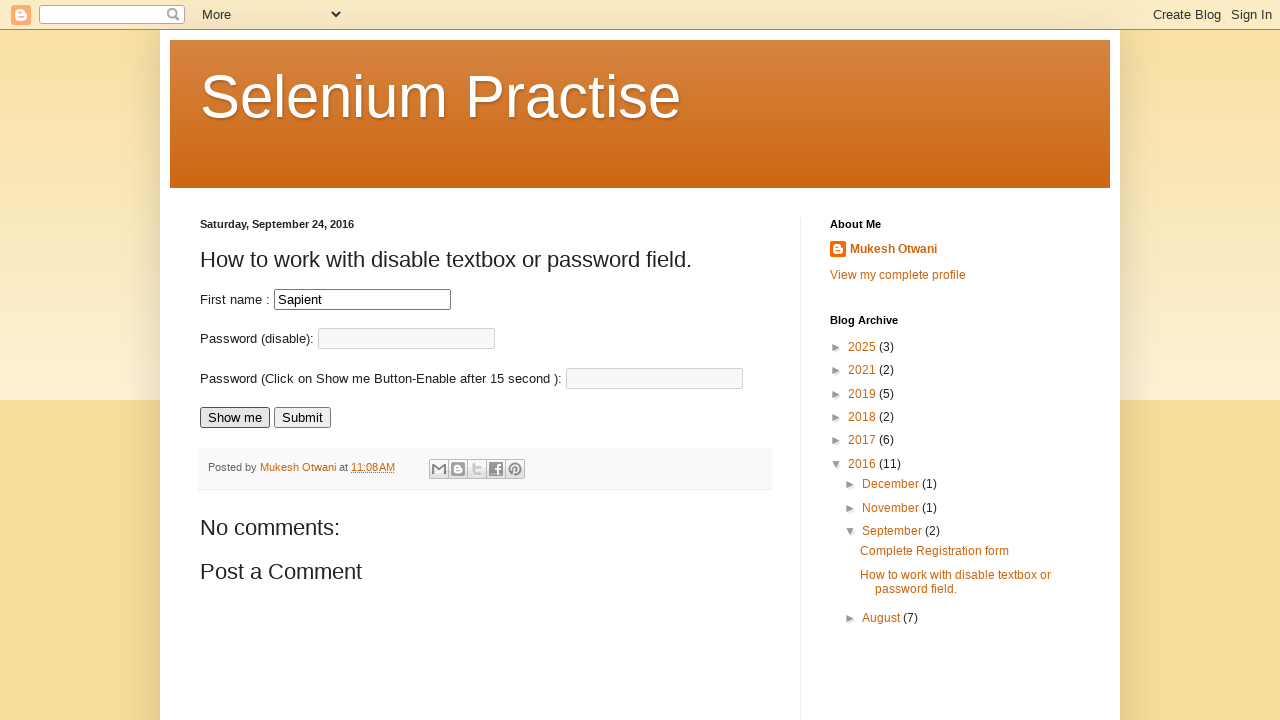

Password field became visible after clicking button
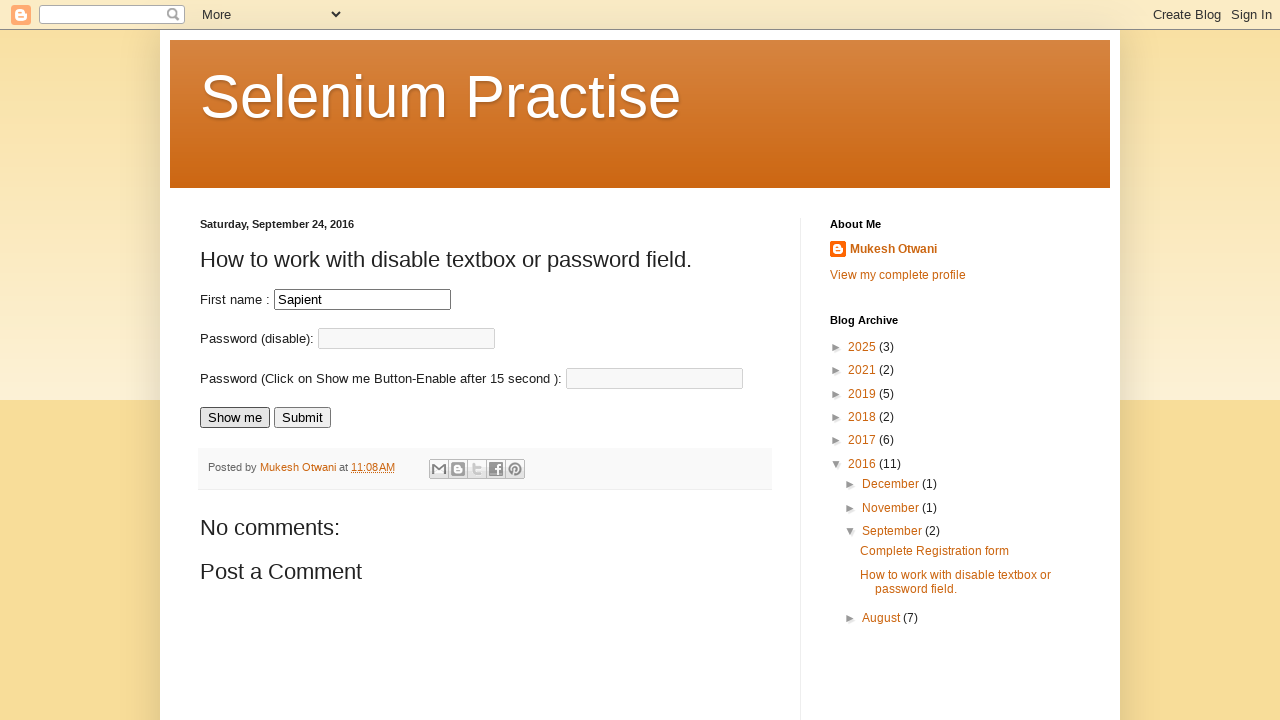

Filled password field with 'ponnamma' on input#passnew
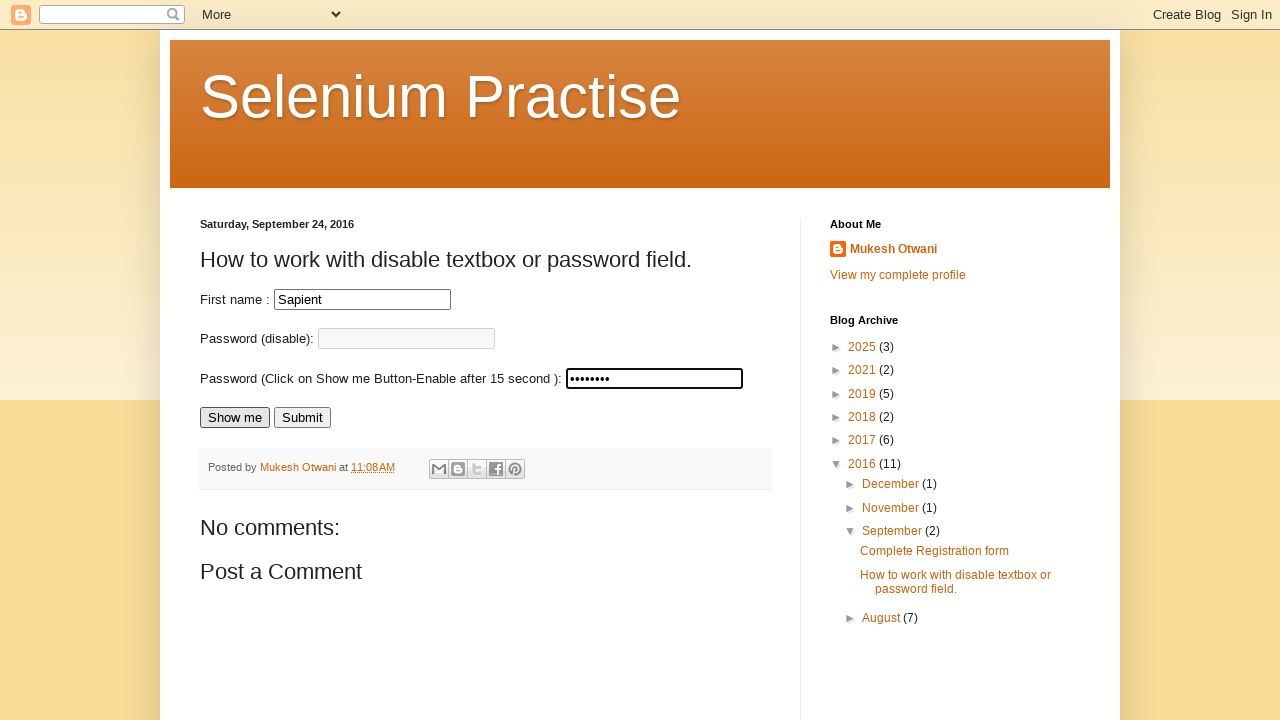

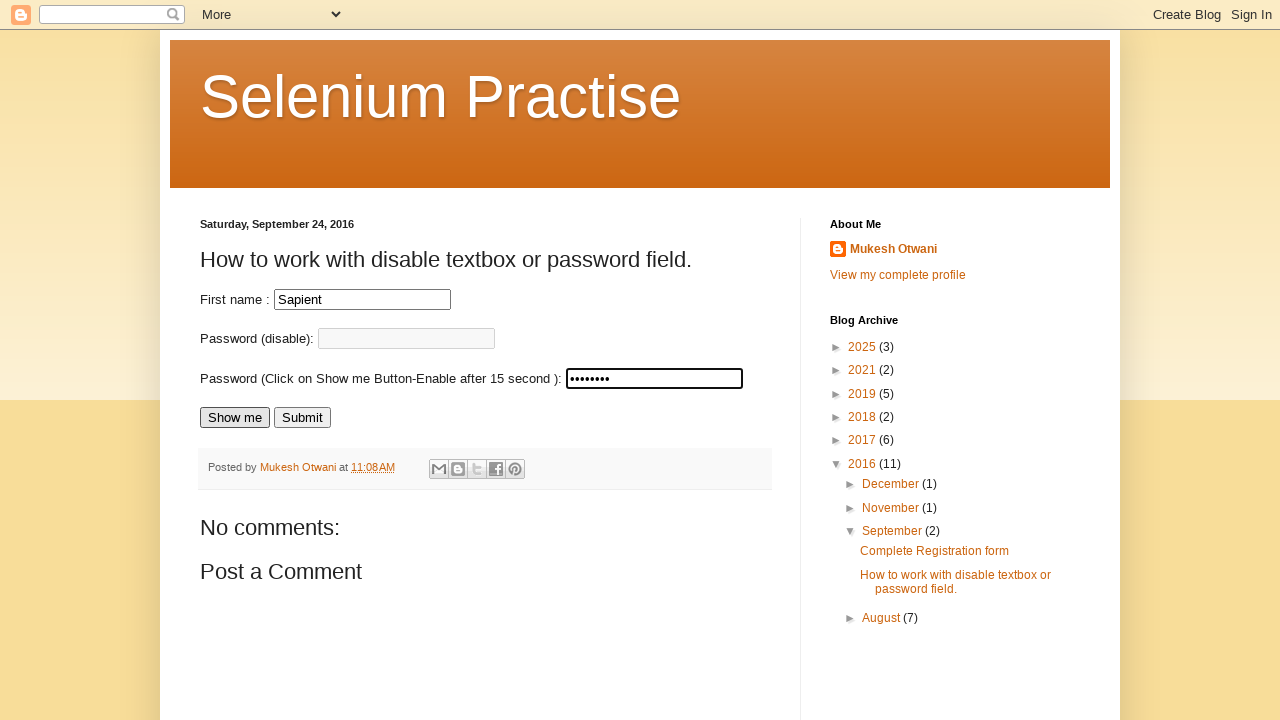